Tests login form validation by entering invalid credentials and verifying the error message is displayed correctly

Starting URL: https://learnmoreplayground.blogspot.com/p/loginpage.html

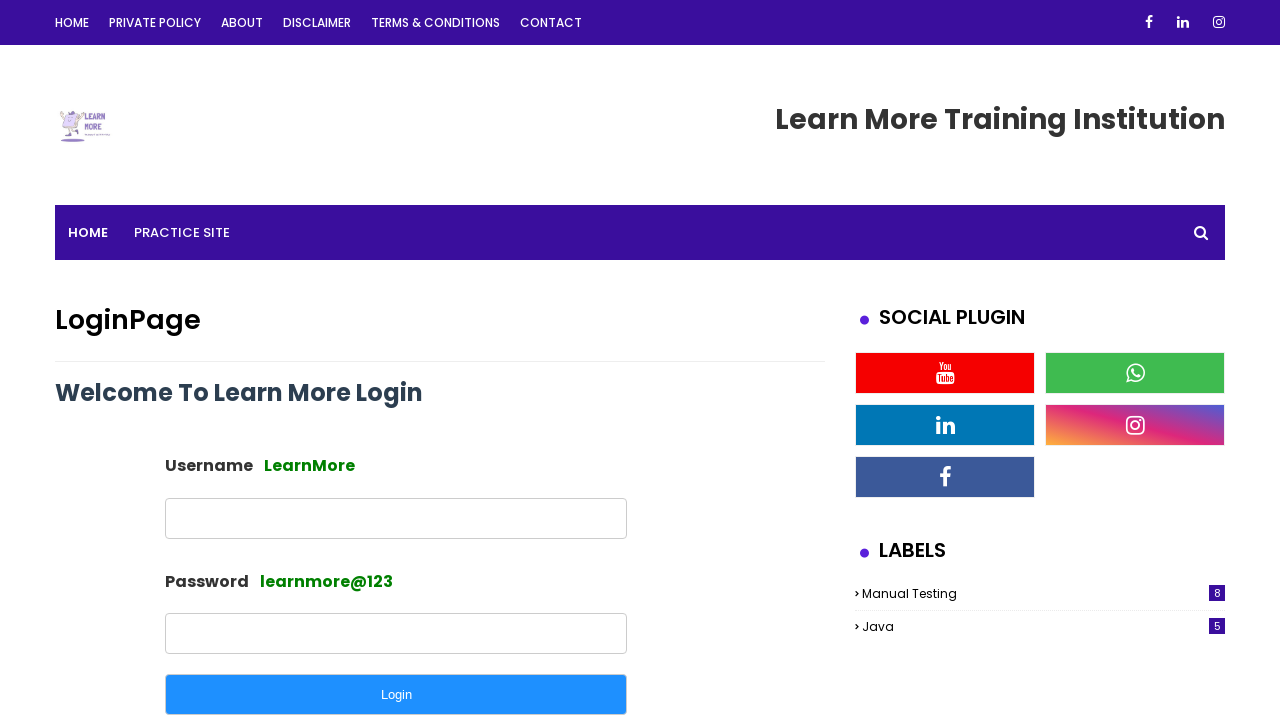

Reloaded the login page
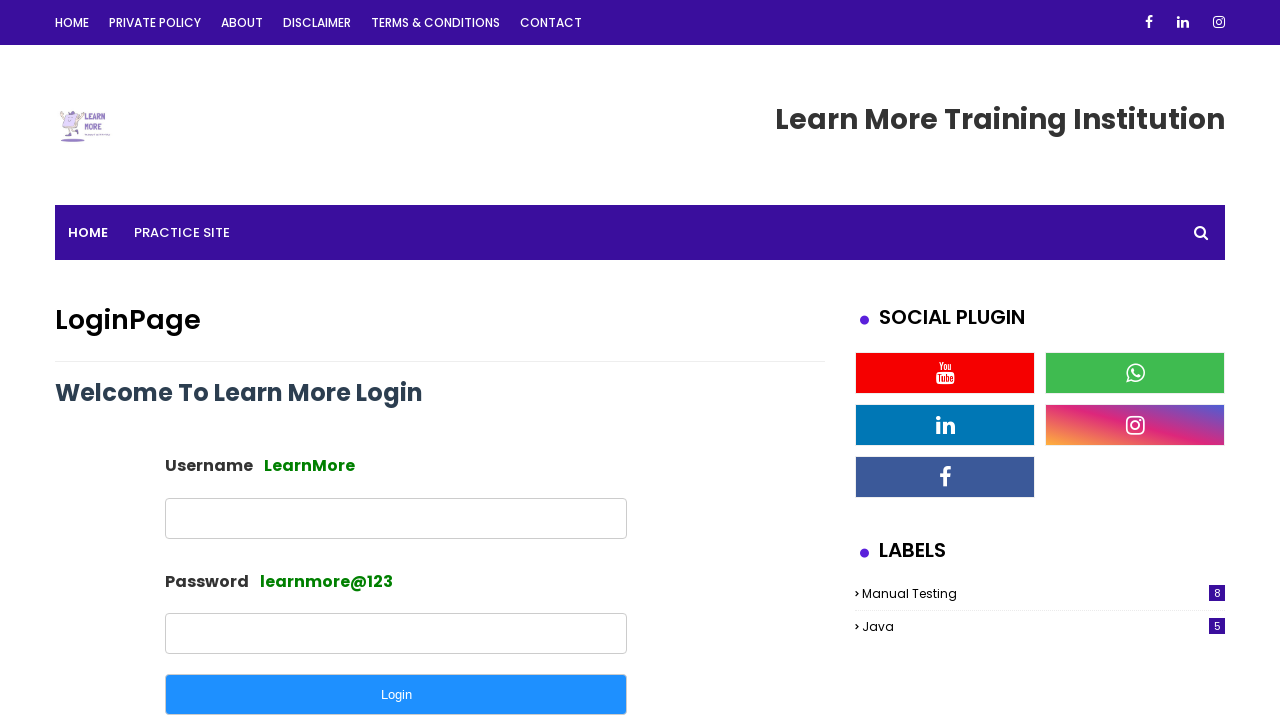

Filled username field with 'Learn123' on //input[@type='text']
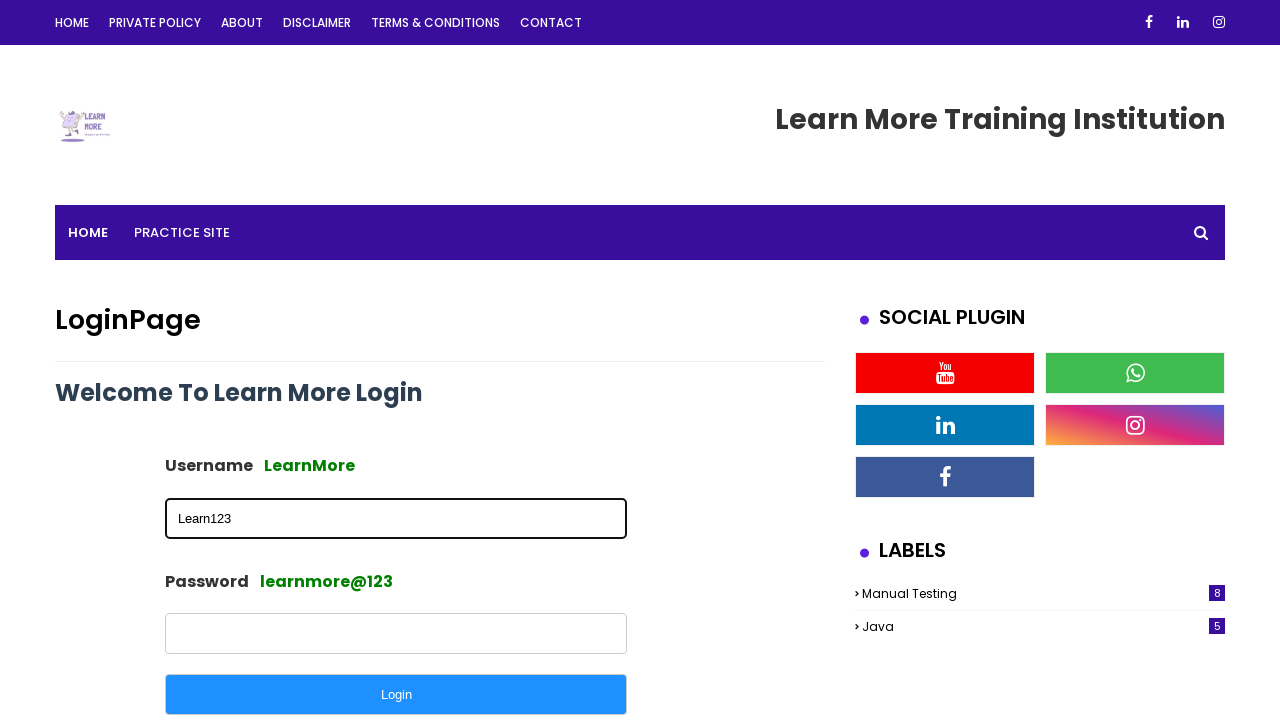

Filled password field with 'learn@123' on //input[@type='password']
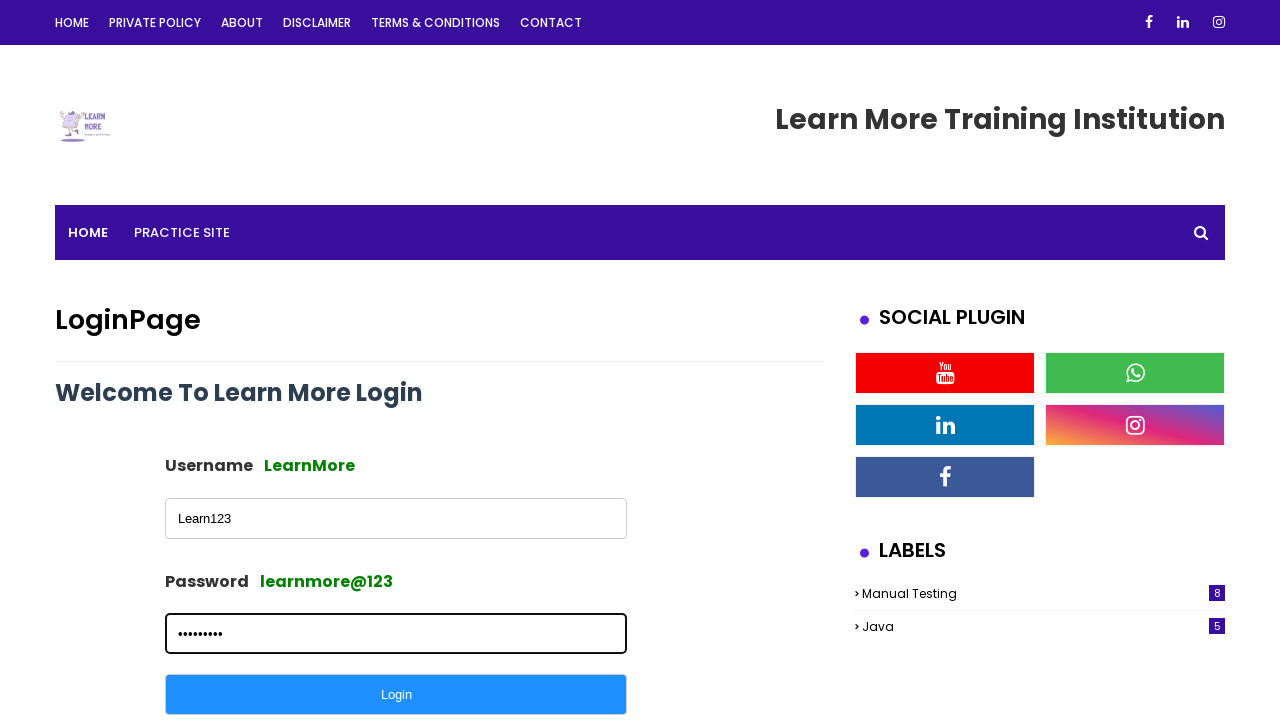

Clicked login button with invalid credentials at (396, 694) on xpath=//button[@onclick='login()']
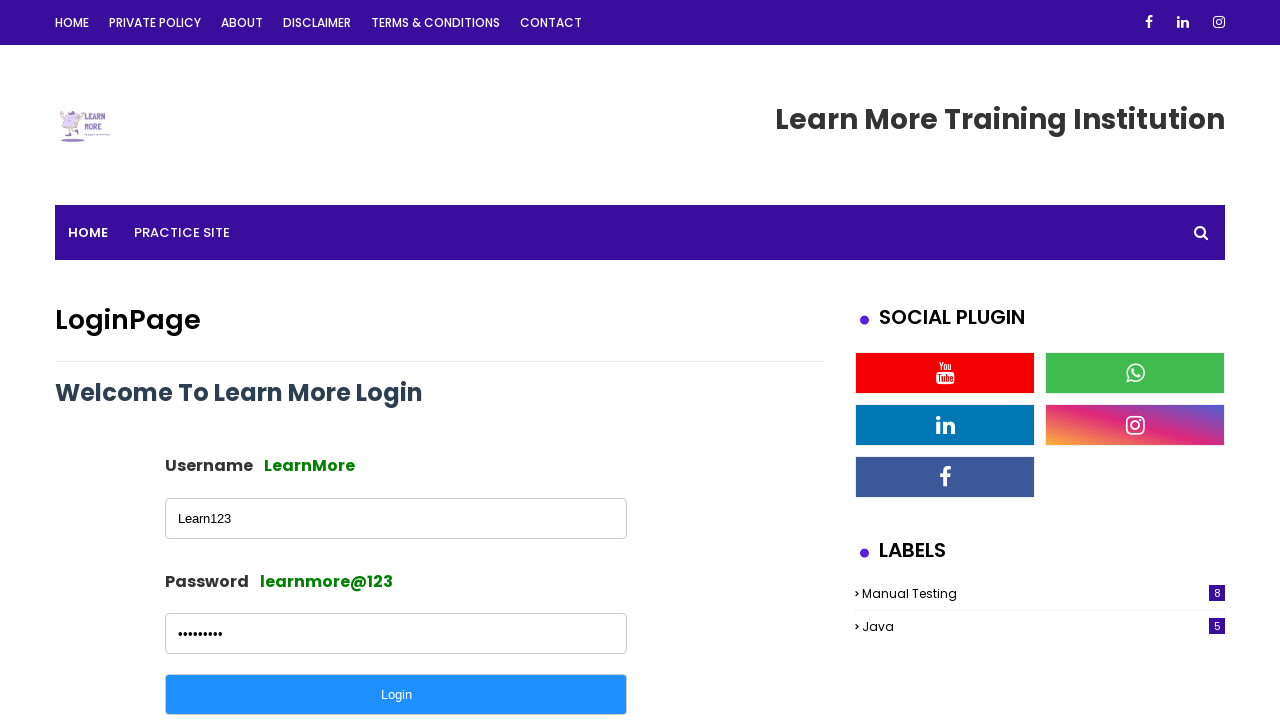

Error message element appeared on page
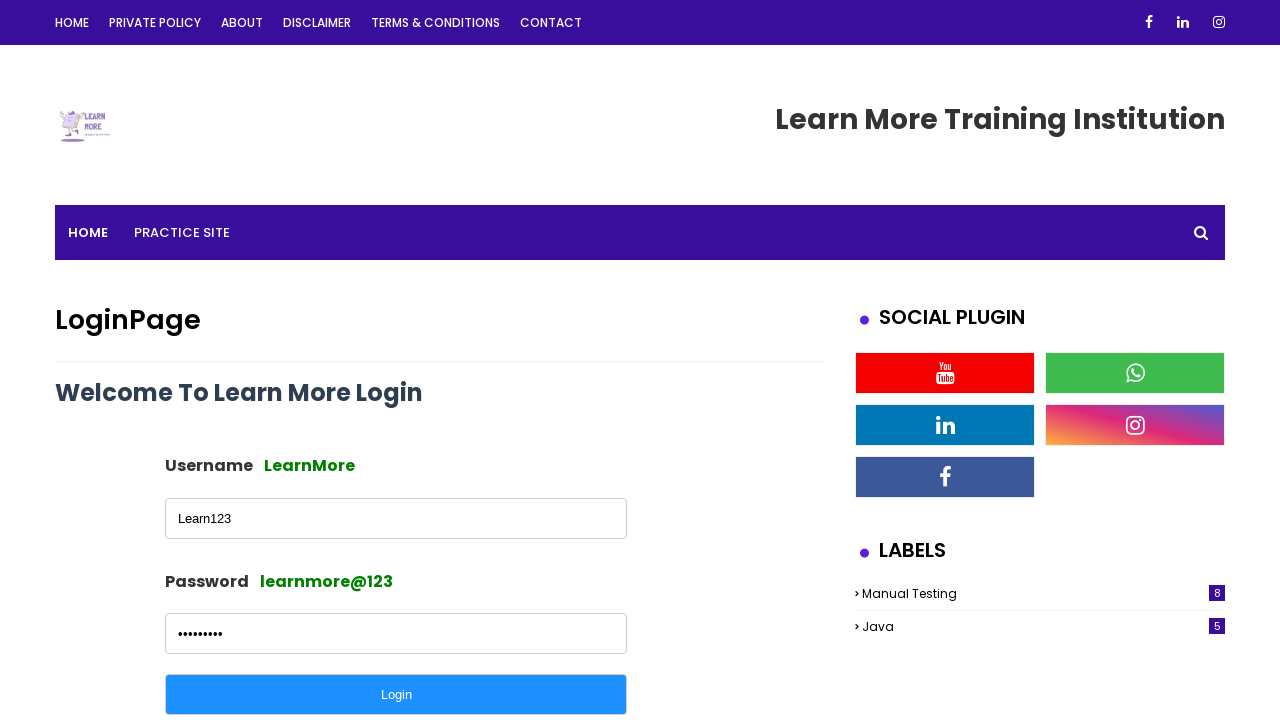

Retrieved error message text: 'Invalid Credentials.Please Check Once'
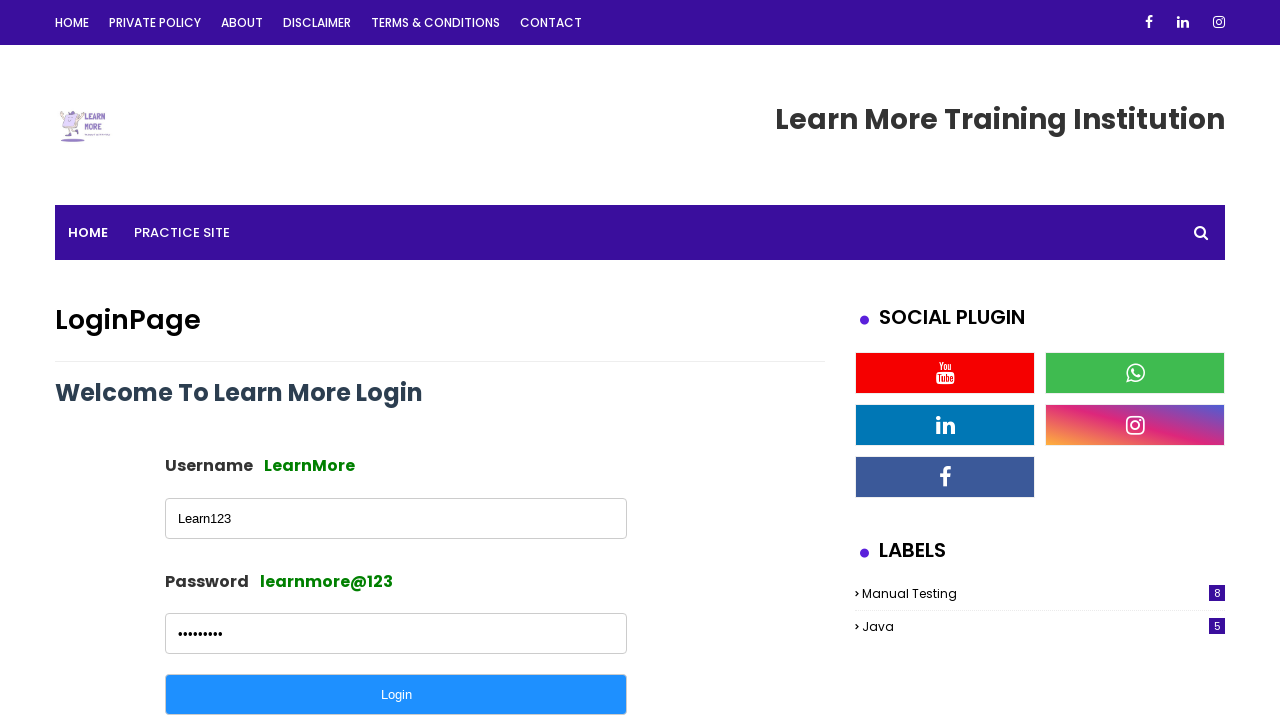

Verified error message matches expected text 'Invalid Credentials.Please Check Once'
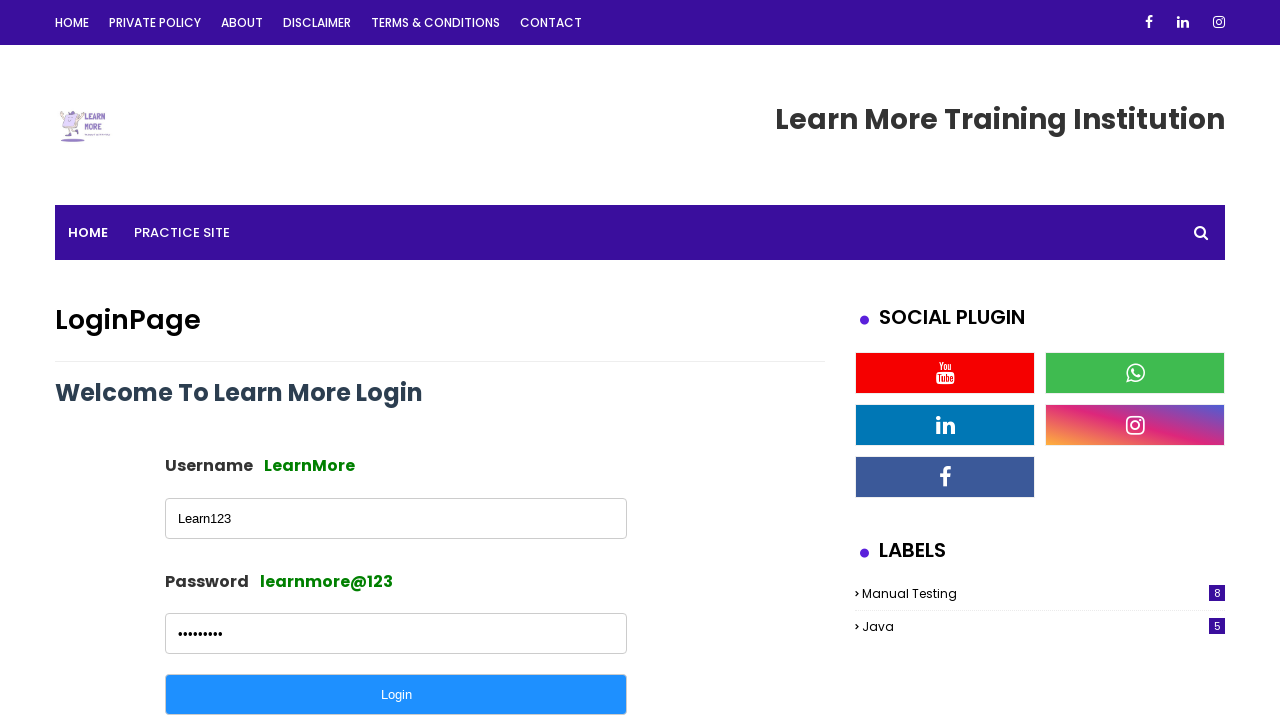

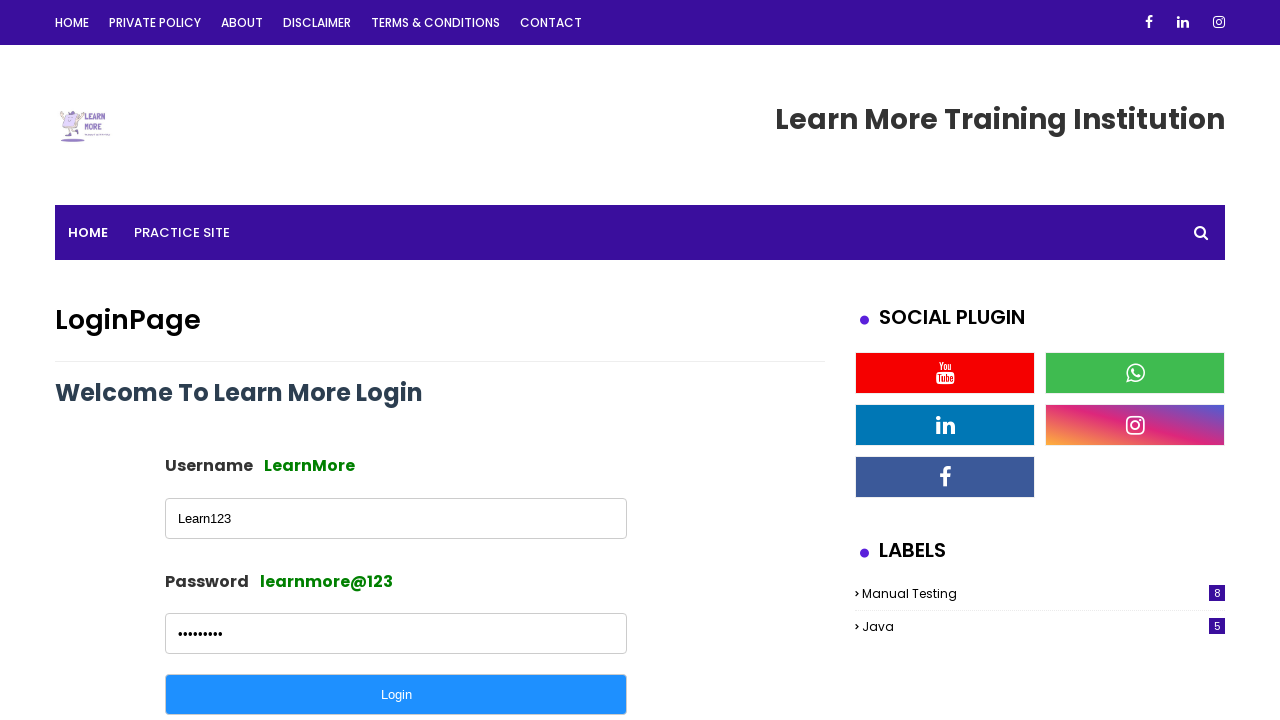